Verifies that the second button's value equals "this is Also a Button" when compared case-insensitively

Starting URL: https://kristinek.github.io/site/examples/locators

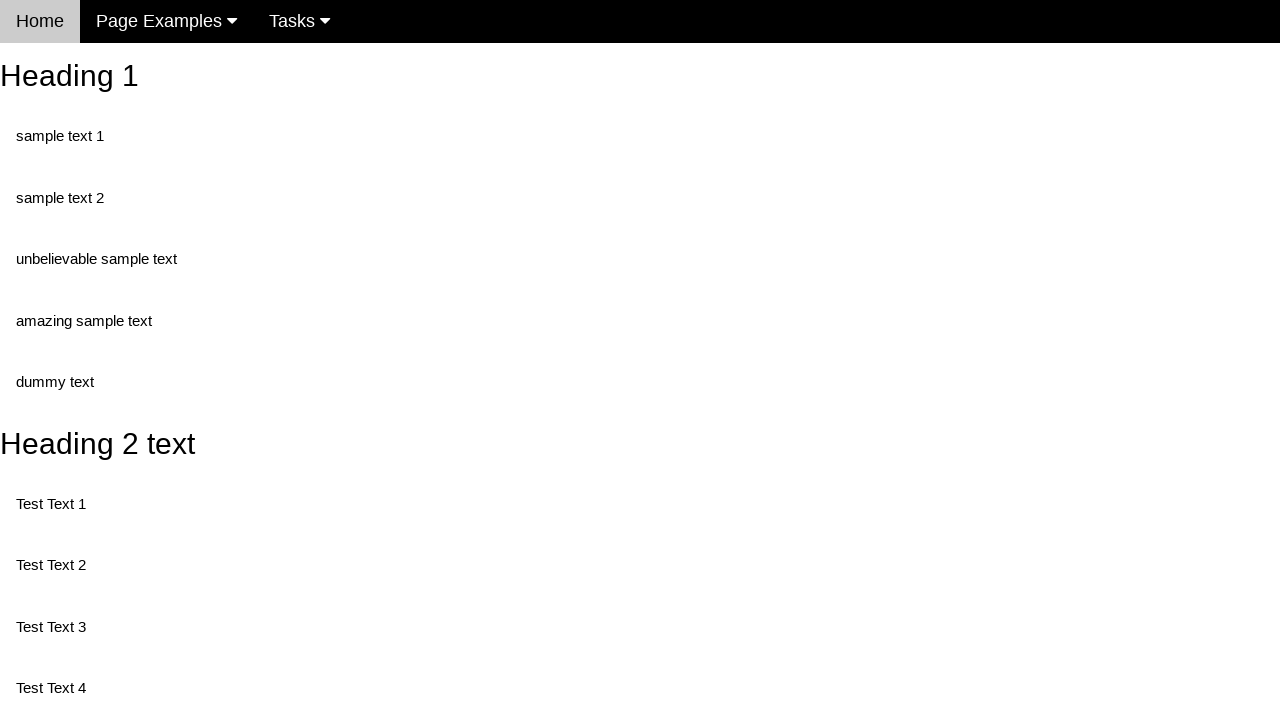

Navigated to locators example page
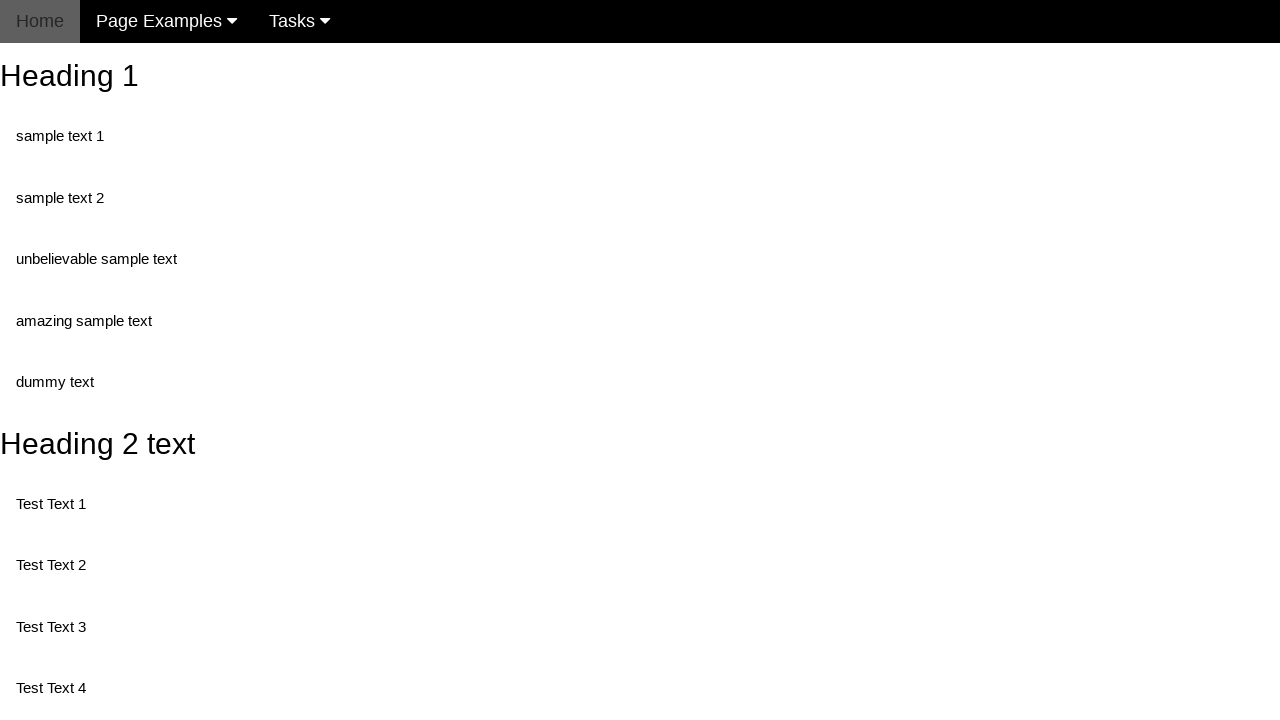

Located the second button element
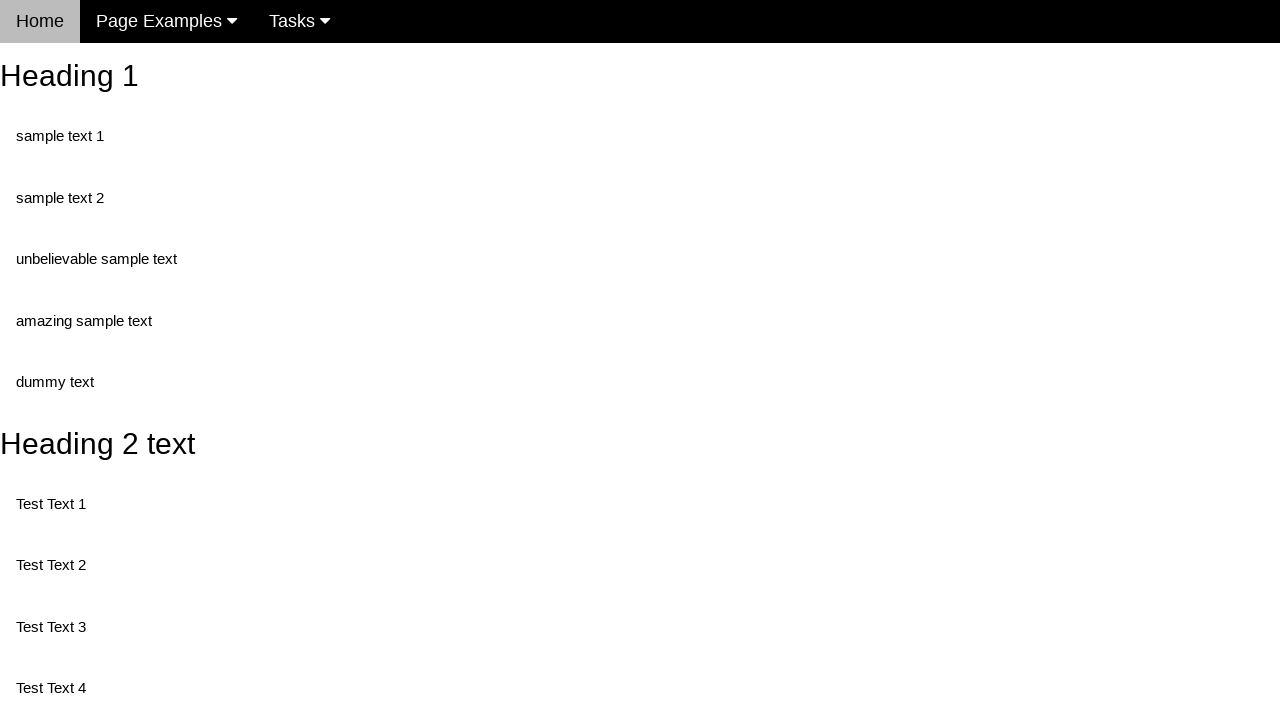

Retrieved button value: 'This is also a button'
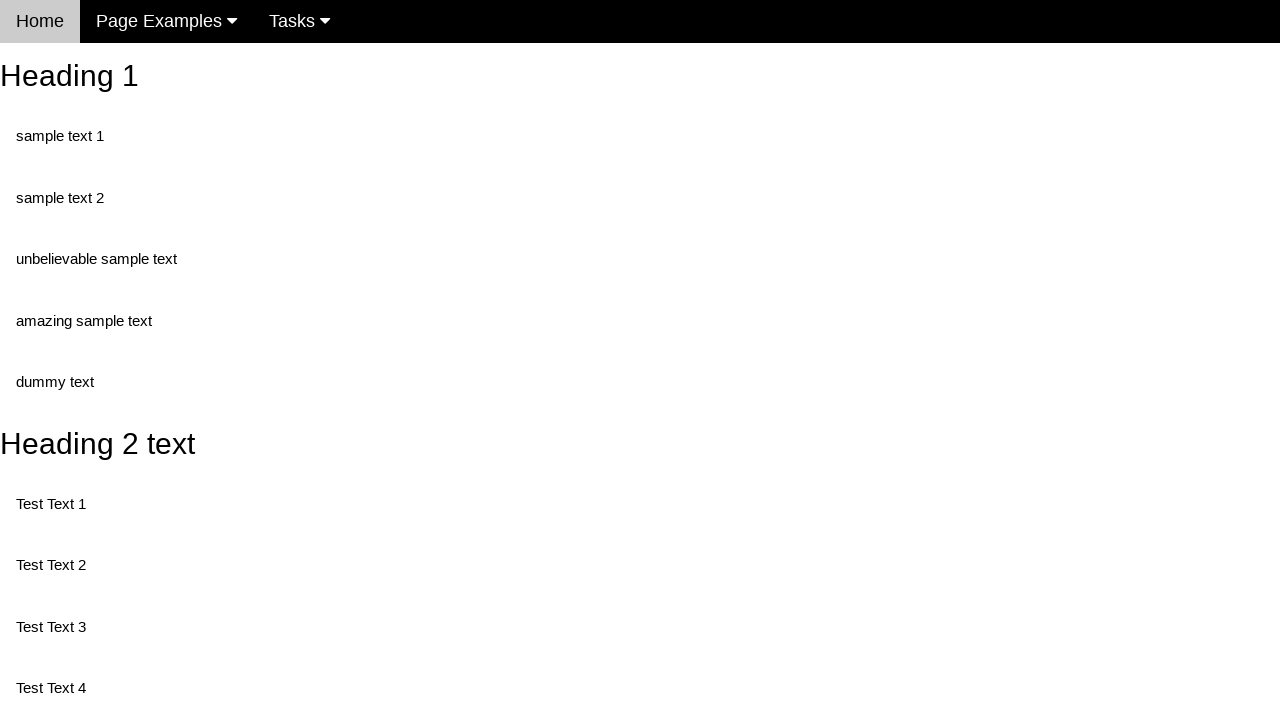

Assertion passed: second button value equals 'this is Also a Button' (case-insensitive)
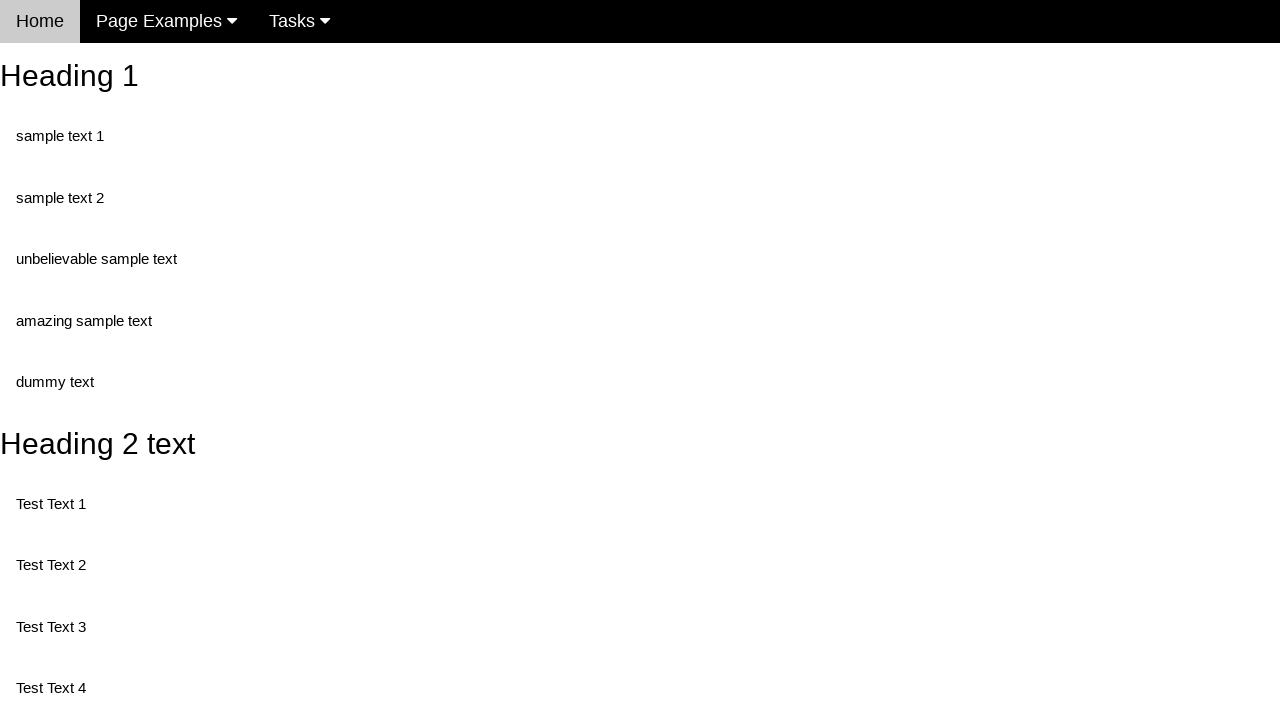

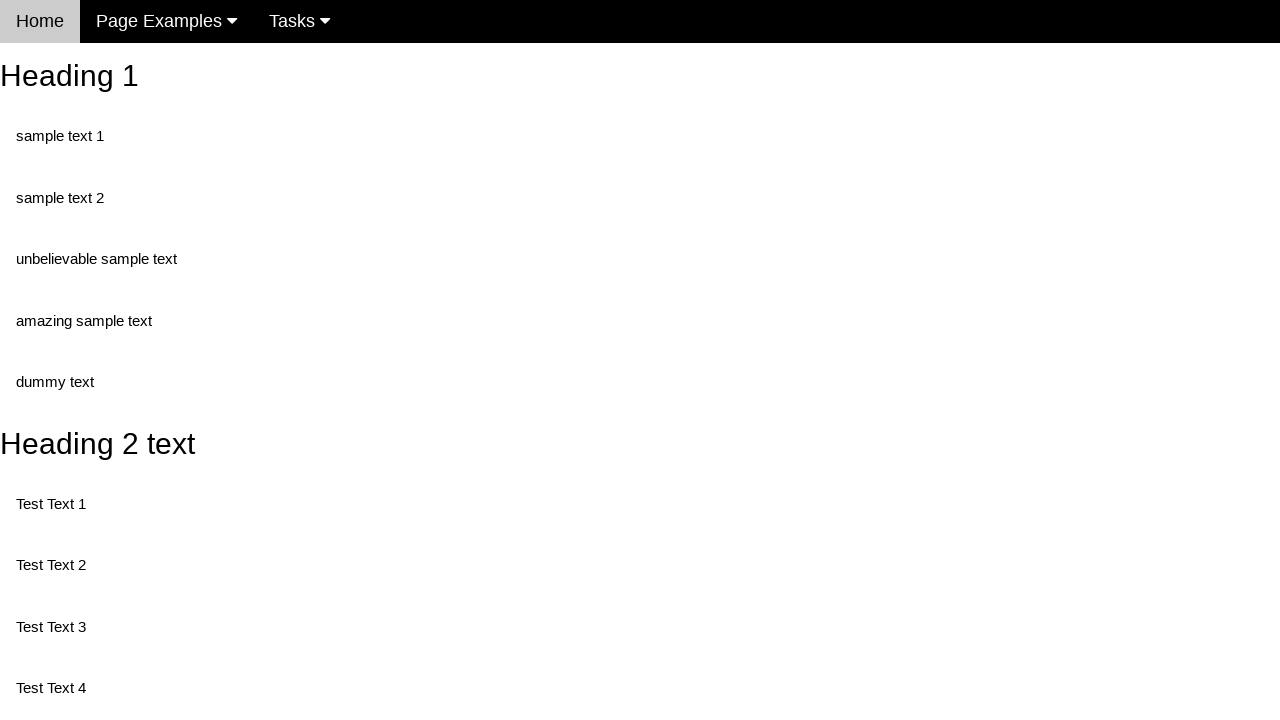